Tests input field functionality by entering a numeric value, clearing it, and entering a different value

Starting URL: http://the-internet.herokuapp.com/inputs

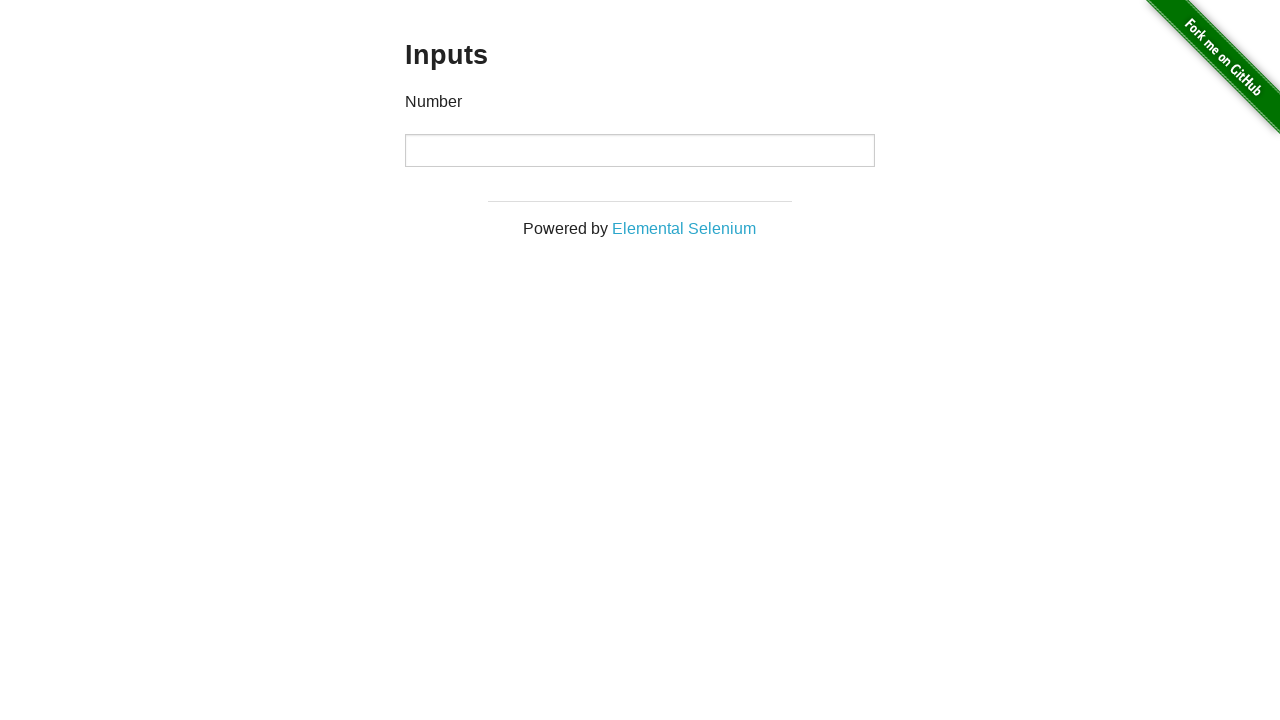

Entered numeric value '1000' into input field on input
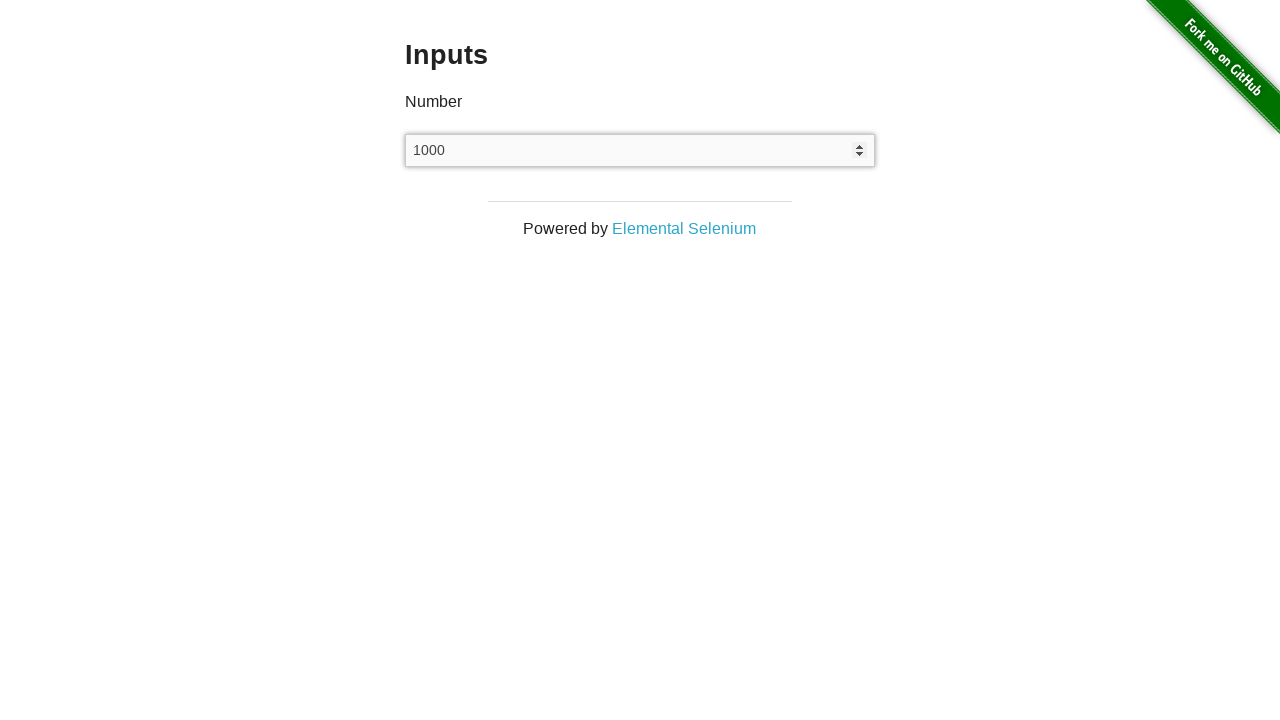

Waited 2 seconds to observe the entered value
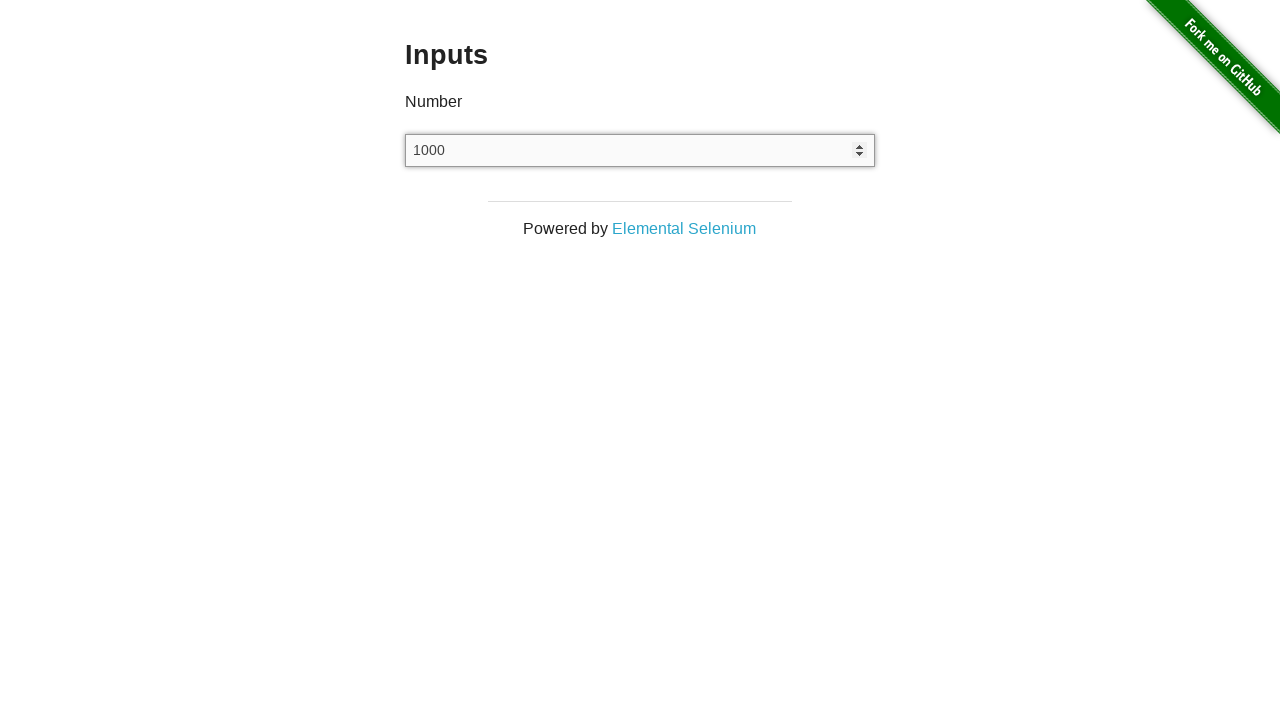

Cleared the input field on input
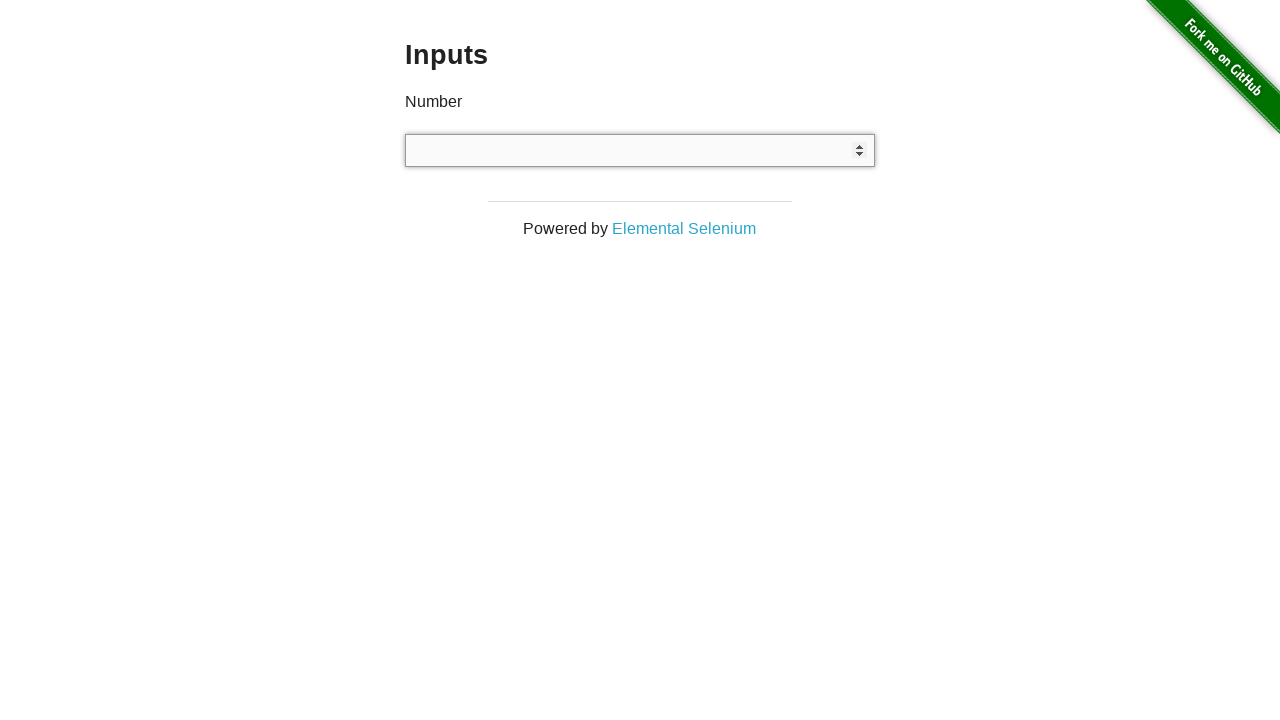

Entered numeric value '999' into input field on input
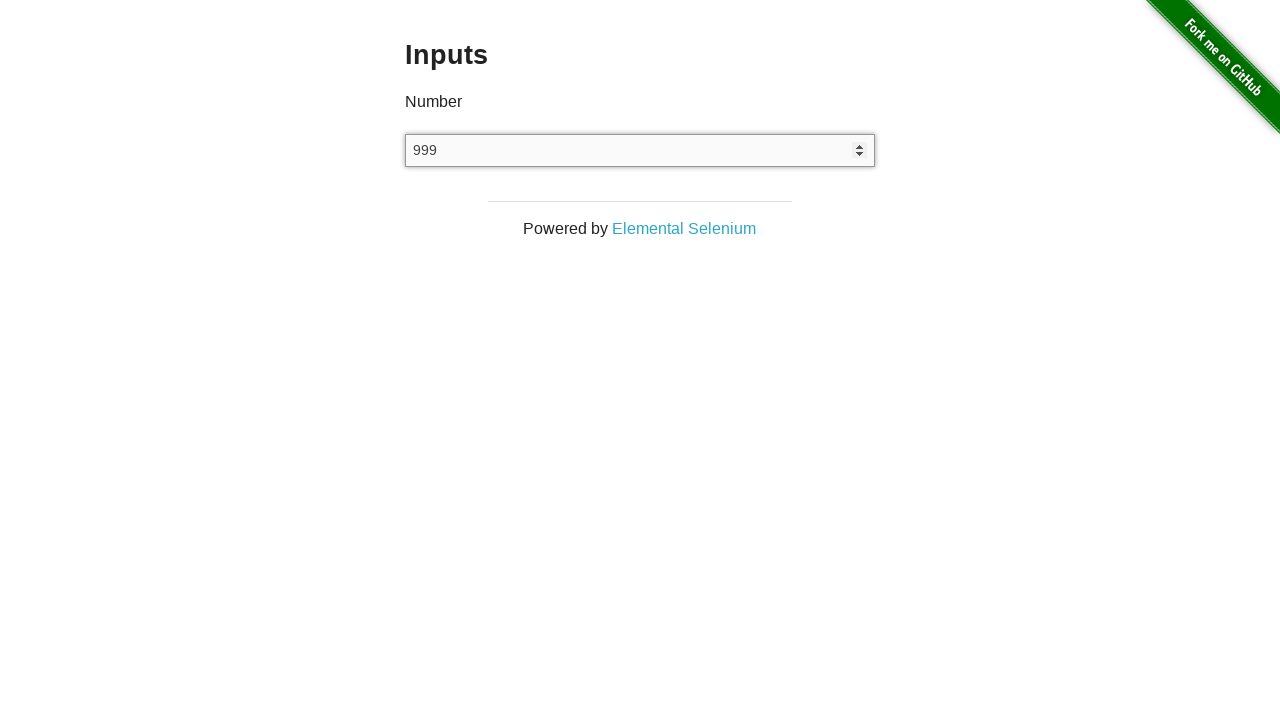

Waited 2 seconds to observe the new value
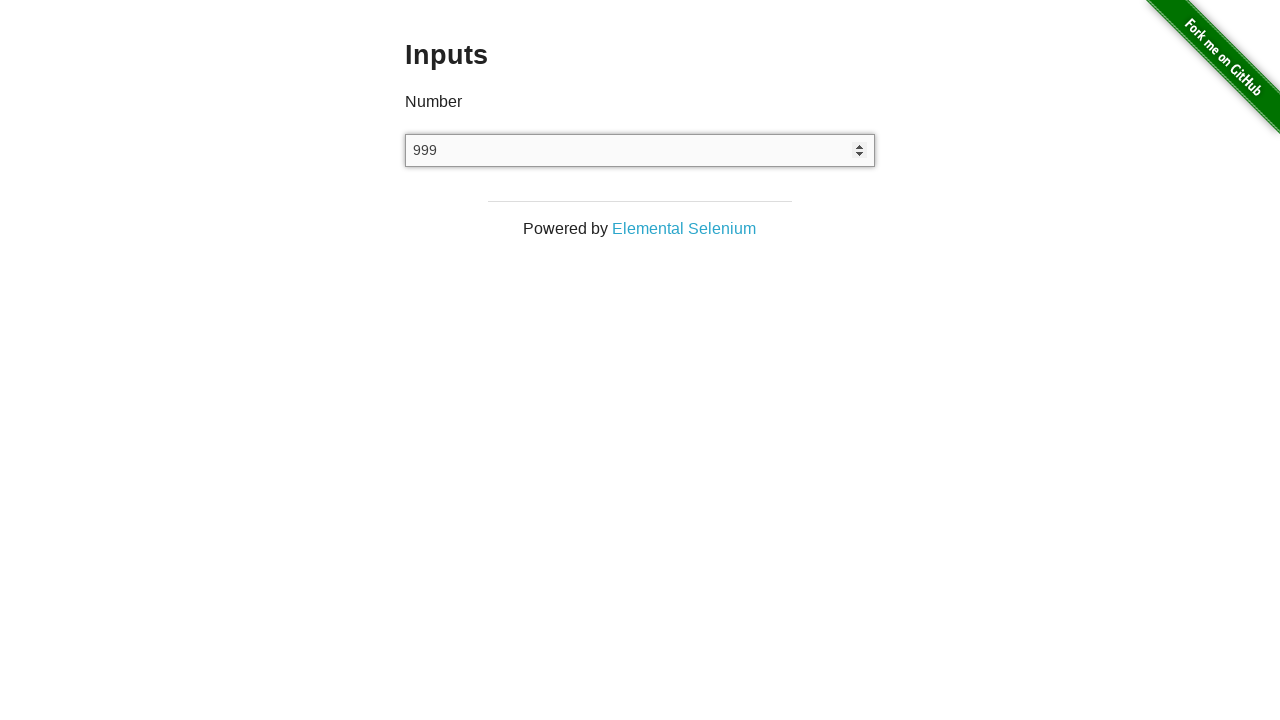

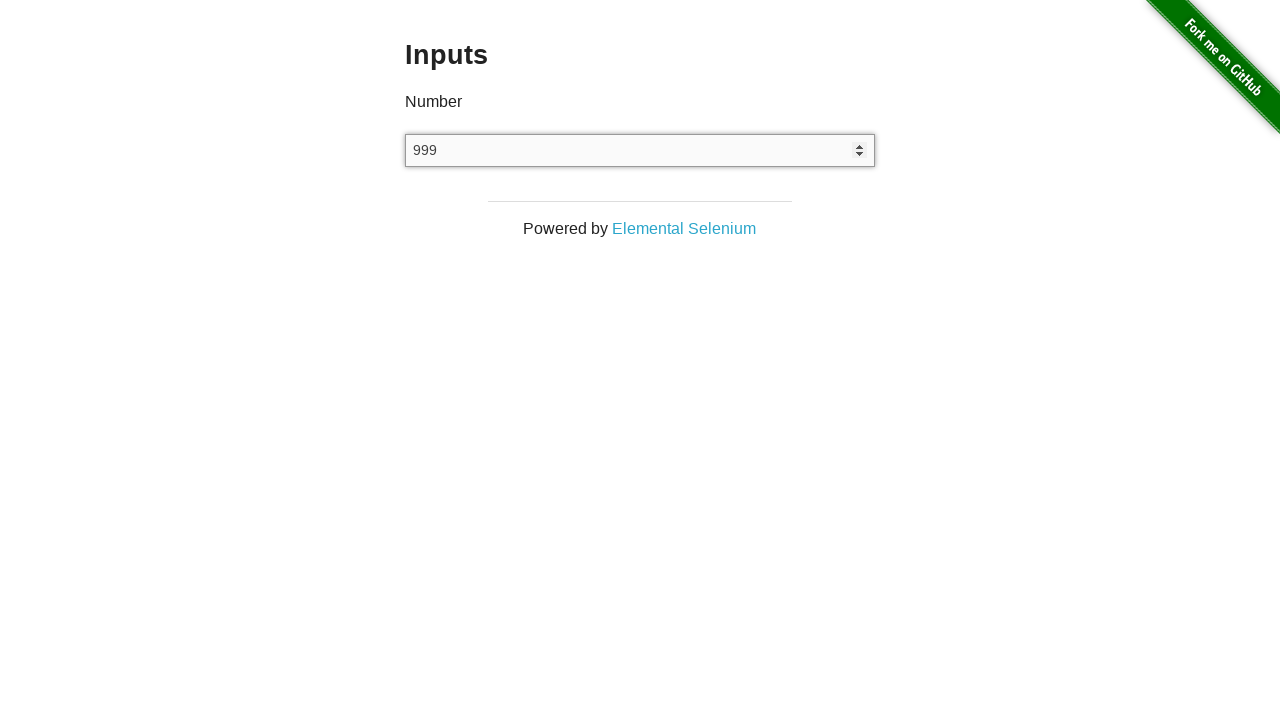